Tests e-commerce functionality by searching for products containing "ca", adding specific items to cart including Cauliflower

Starting URL: https://rahulshettyacademy.com/seleniumPractise/#/

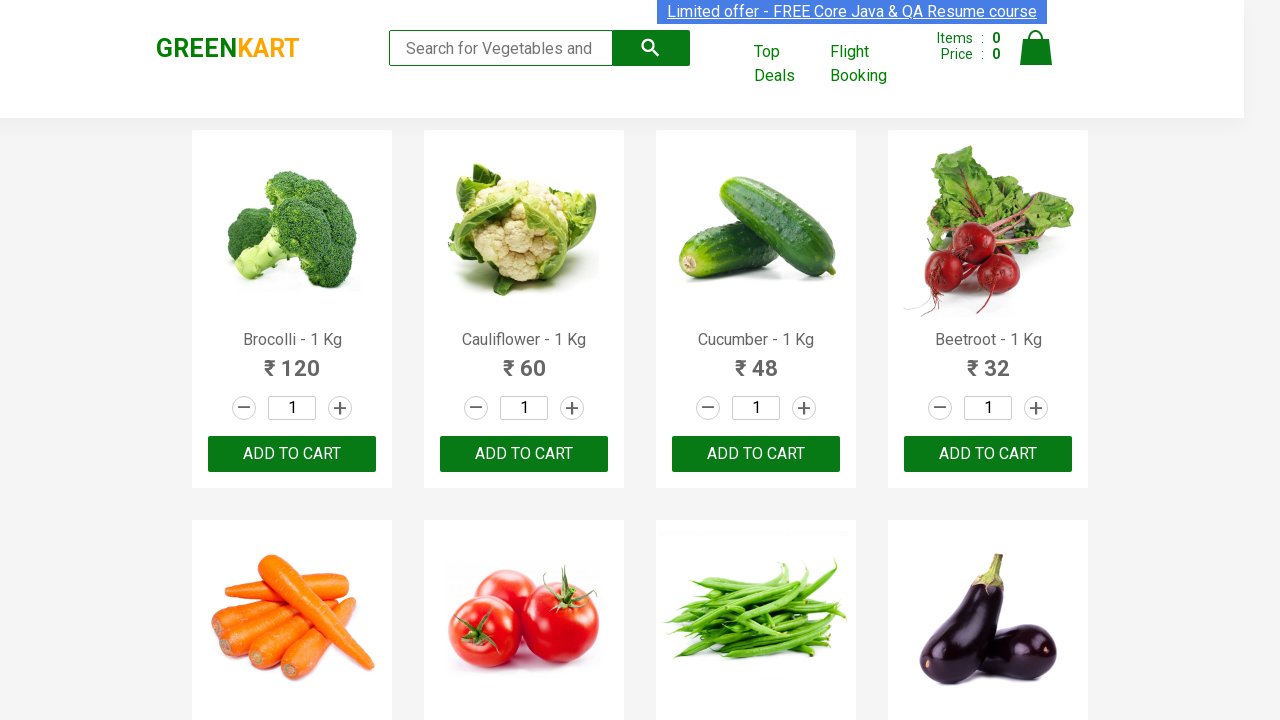

Filled search field with 'ca' to filter products on .search-keyword
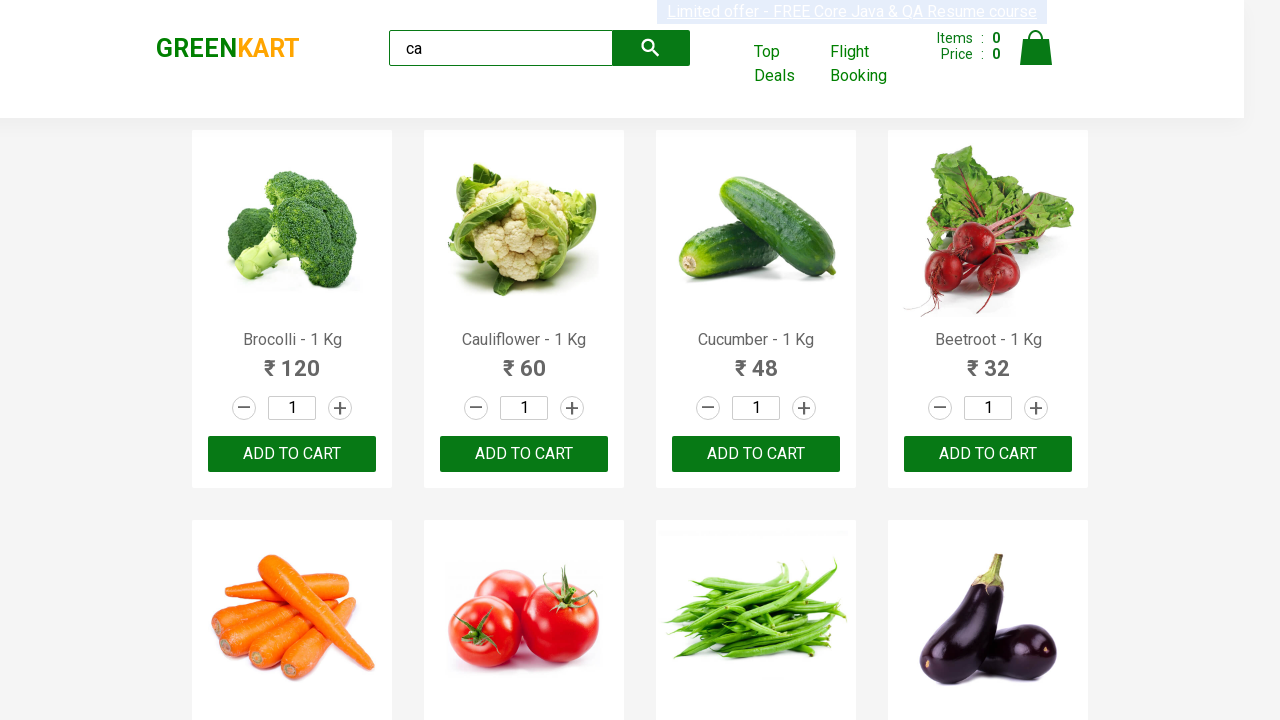

Waited for products to filter
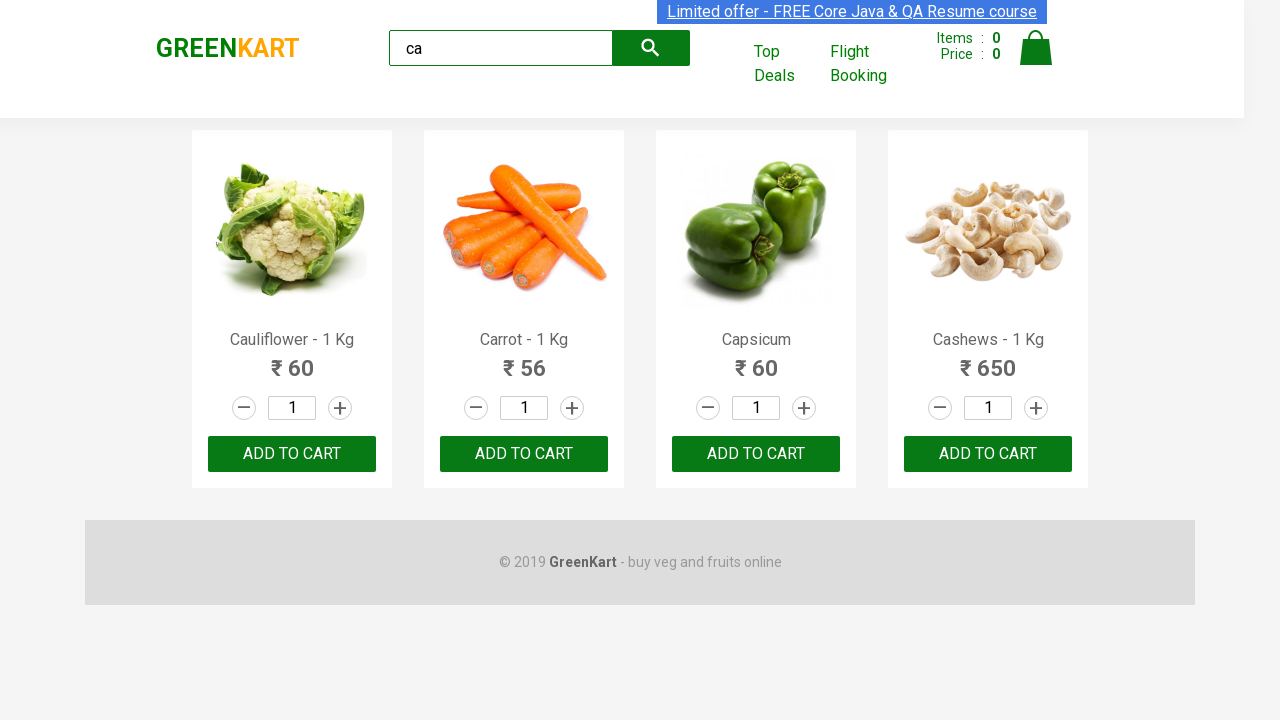

Added second product to cart at (524, 454) on .products .product >> nth=1 >> text=ADD TO CART
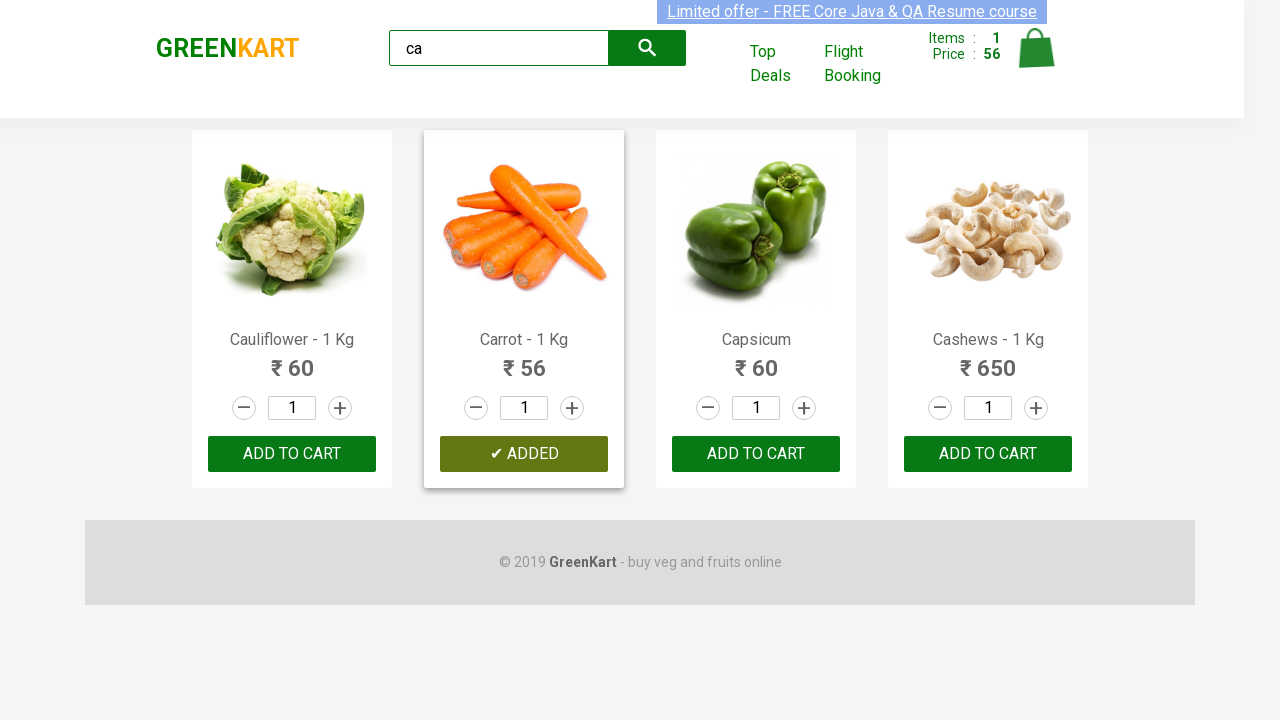

Retrieved all filtered products
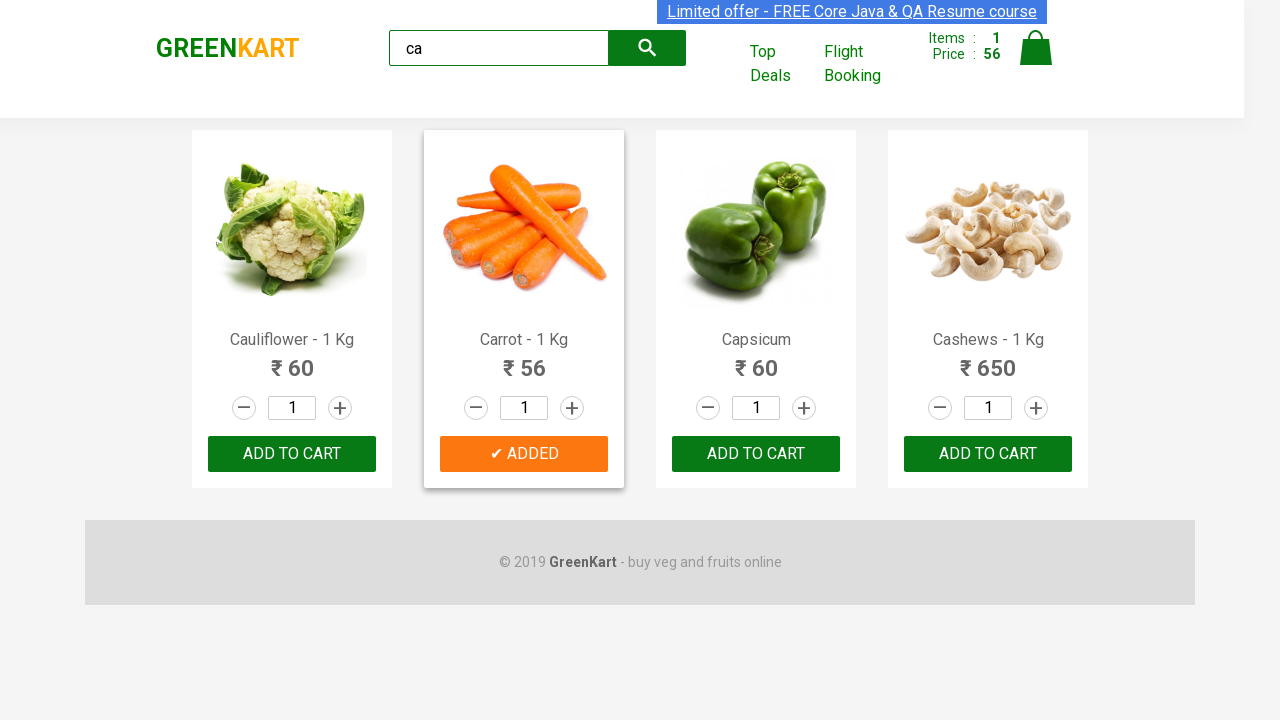

Found and added Cauliflower to cart at (292, 454) on .products .product >> nth=0 >> button
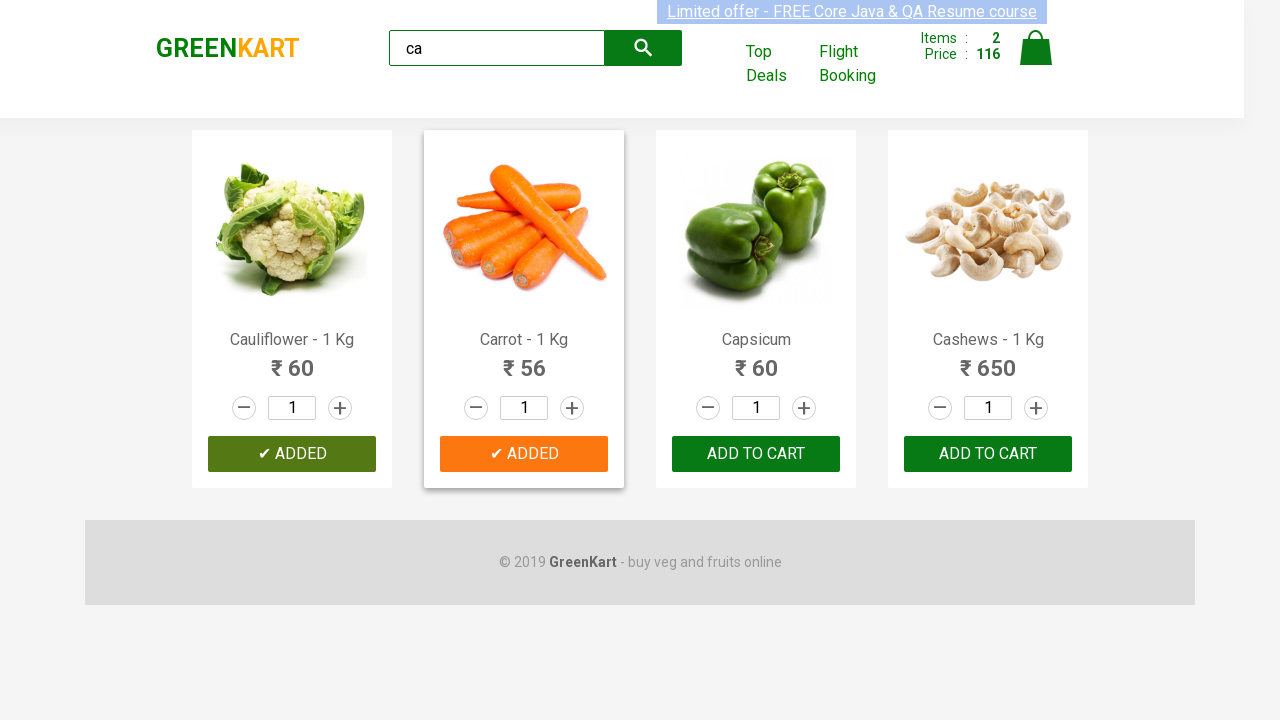

Verified brand text element is present on page
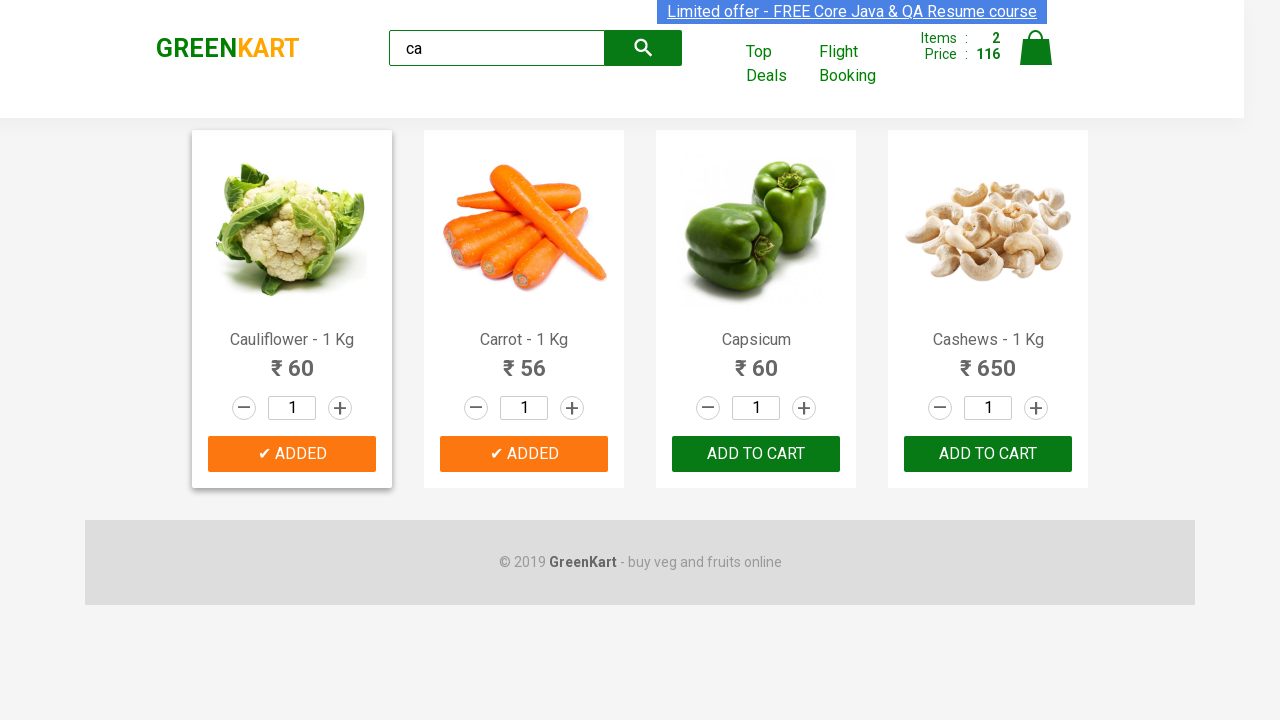

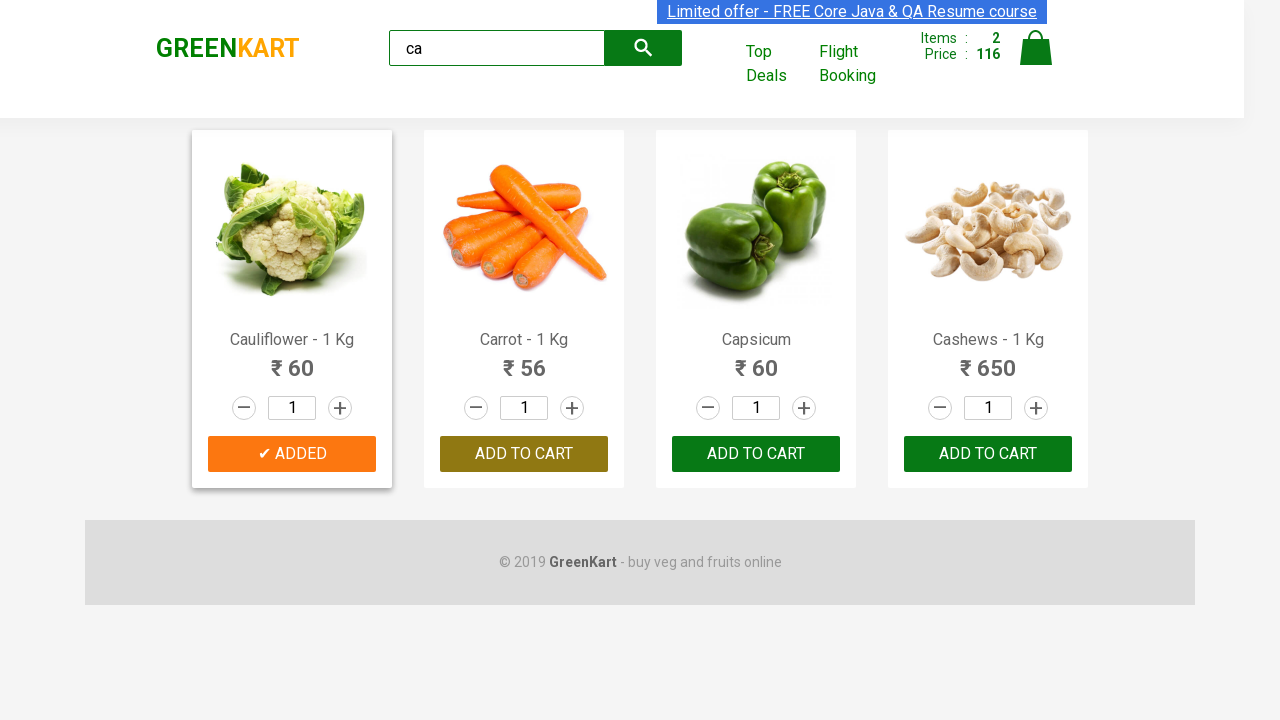